Tests dynamic element creation by clicking start and waiting for an element that doesn't initially exist to appear with "Hello World!" text

Starting URL: http://the-internet.herokuapp.com/dynamic_loading/2

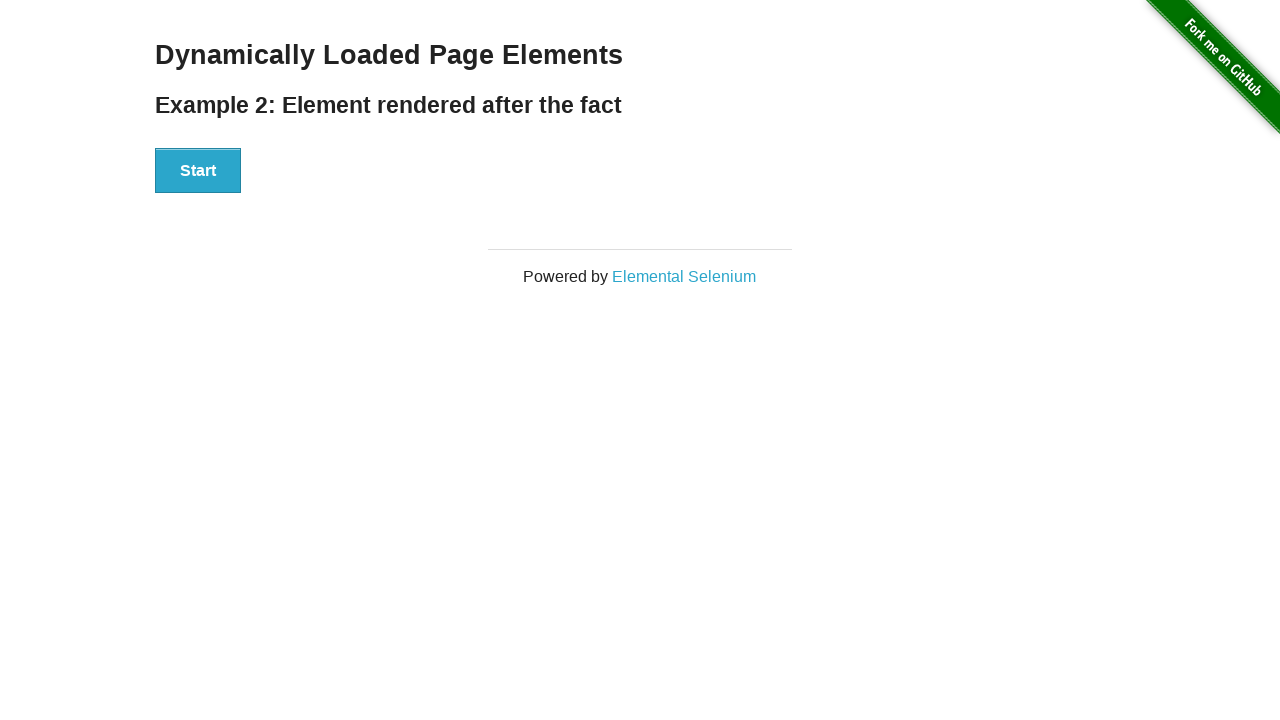

Clicked start button to trigger dynamic element creation at (198, 171) on xpath=//div[@id='start']/button
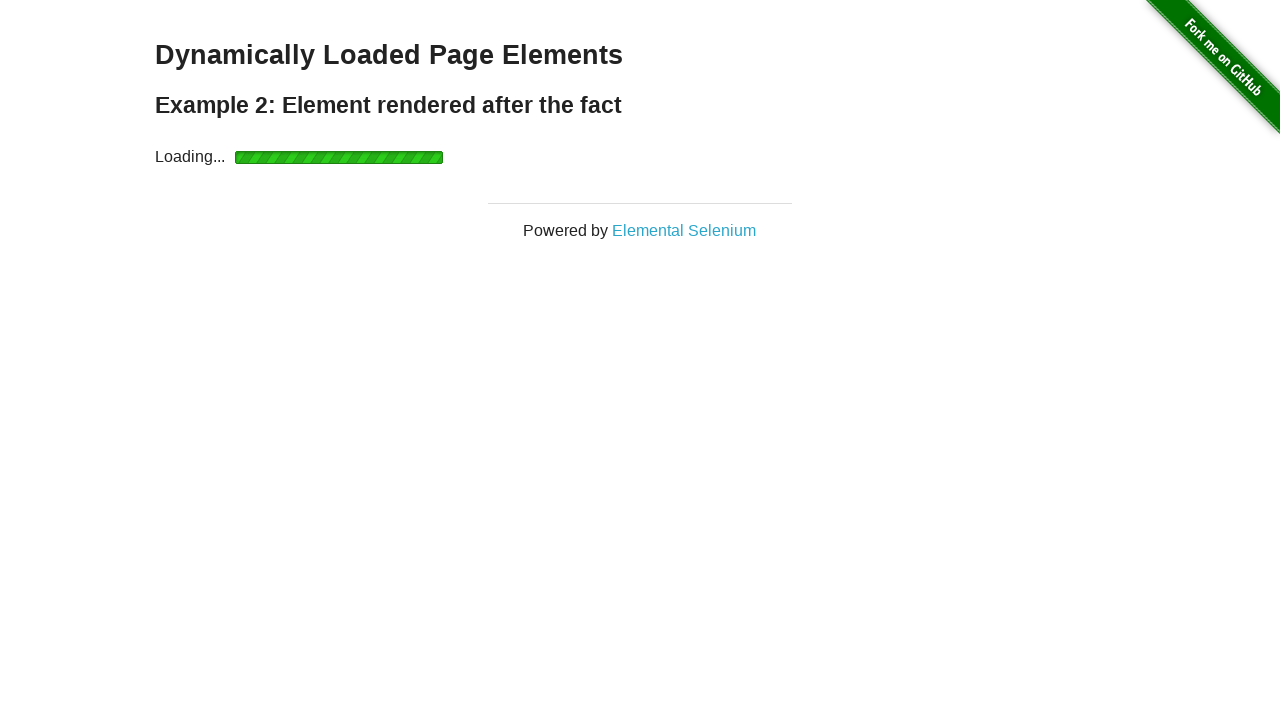

Waited for dynamically created element with 'Hello World!' text to appear
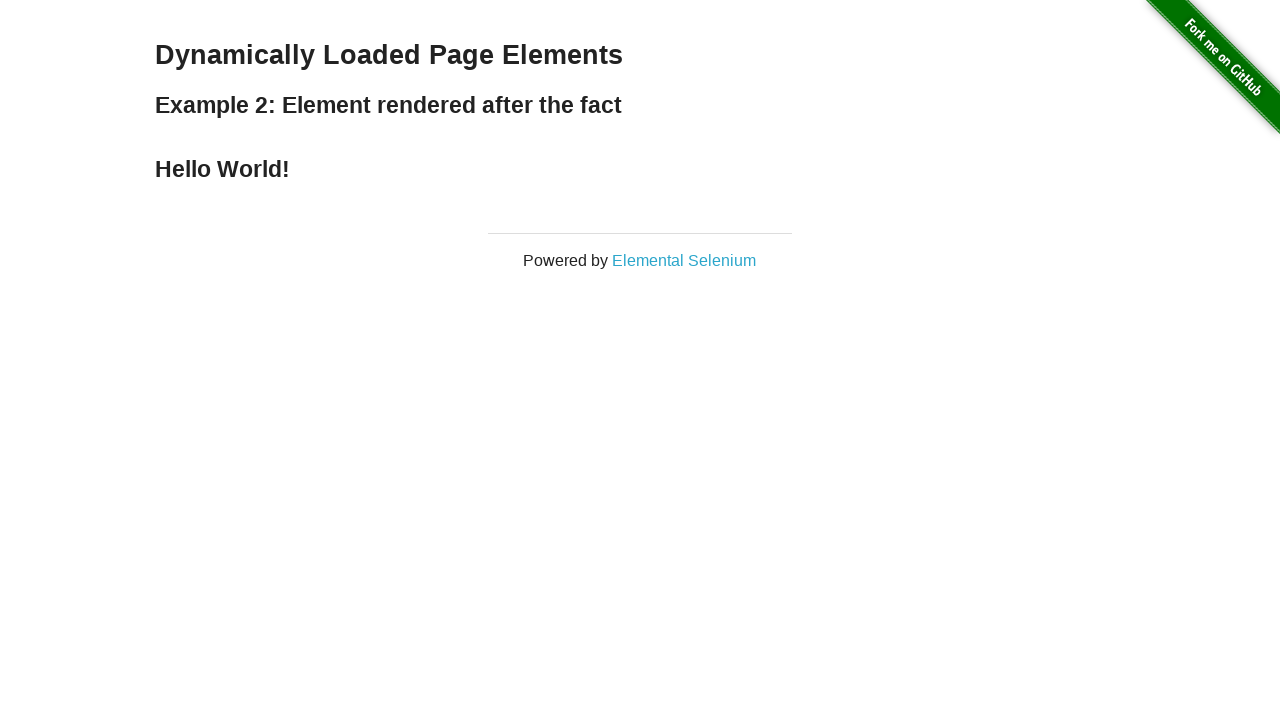

Retrieved text content from finish element
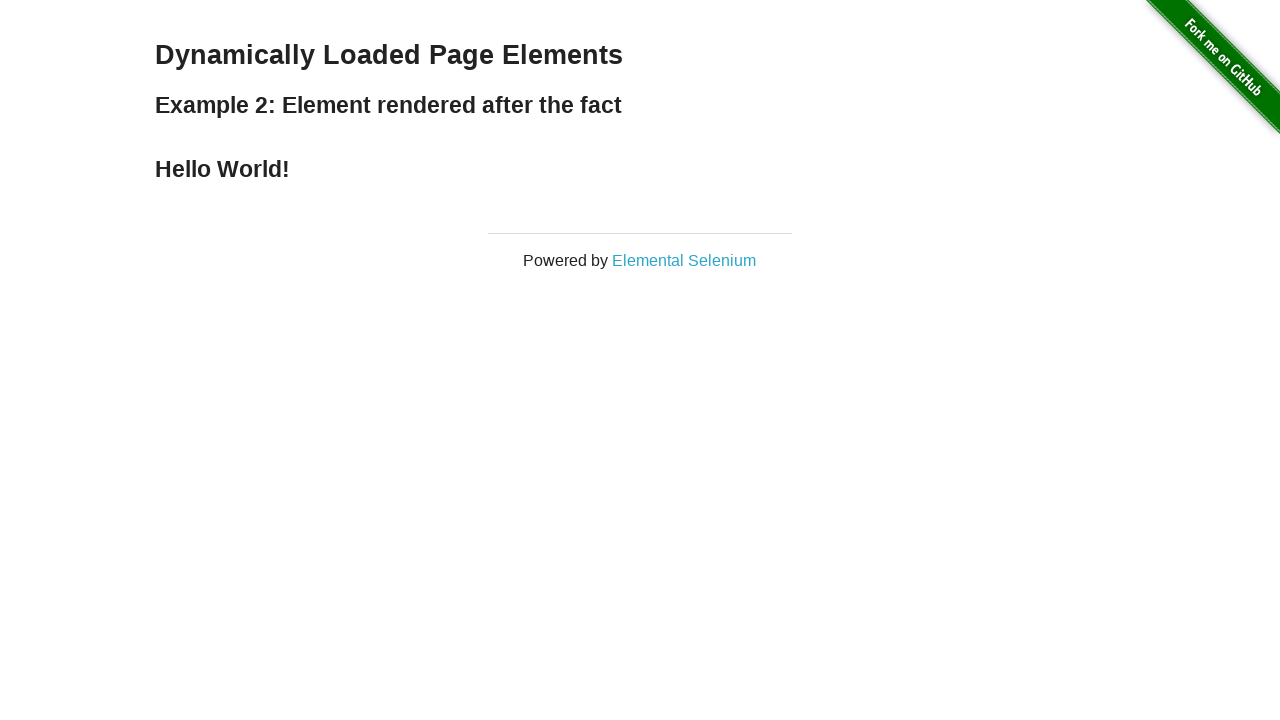

Asserted that 'Hello World!' text is present in finish element
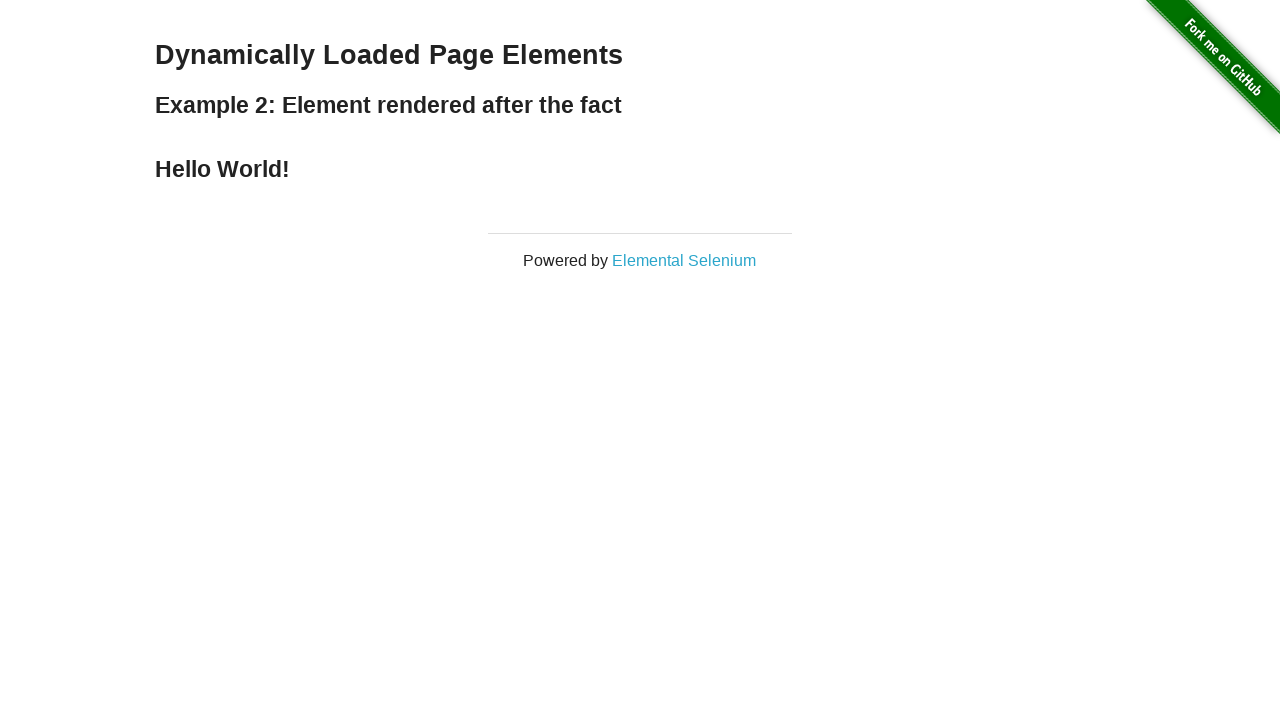

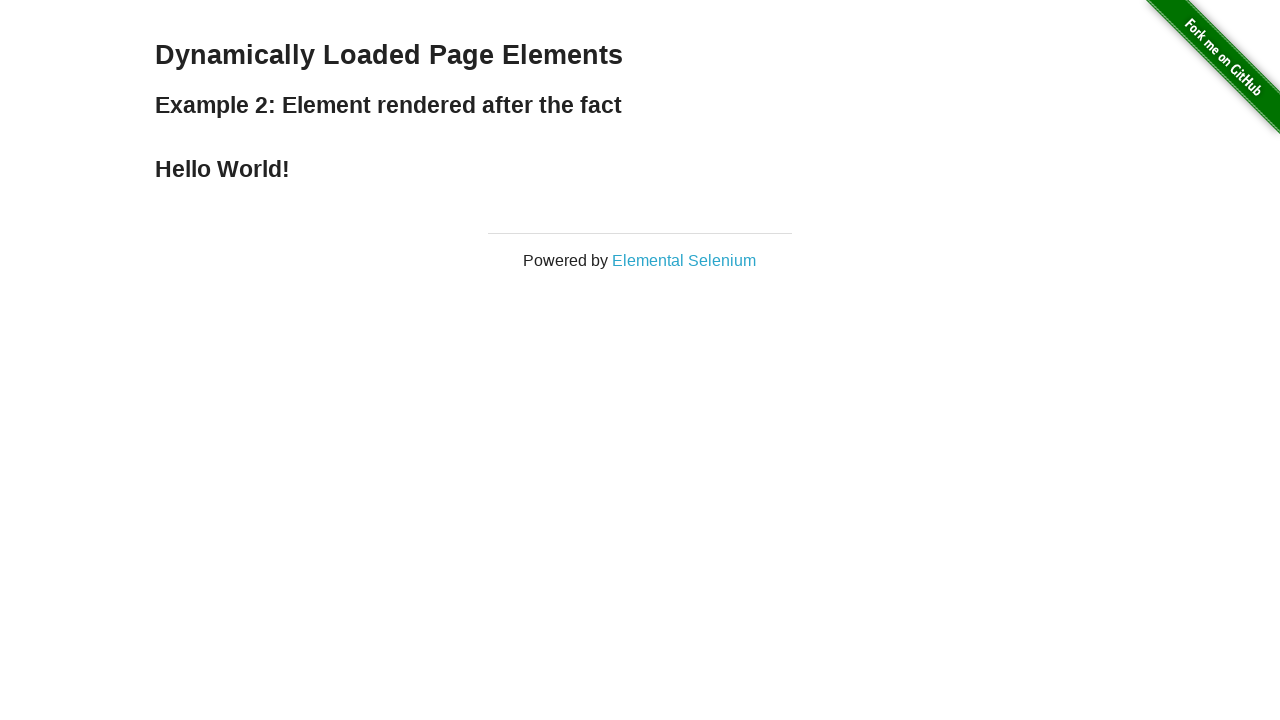